Tests navigation on the Training Support website by verifying the homepage title and clicking the "About Us" link to navigate to that page.

Starting URL: https://www.training-support.net/

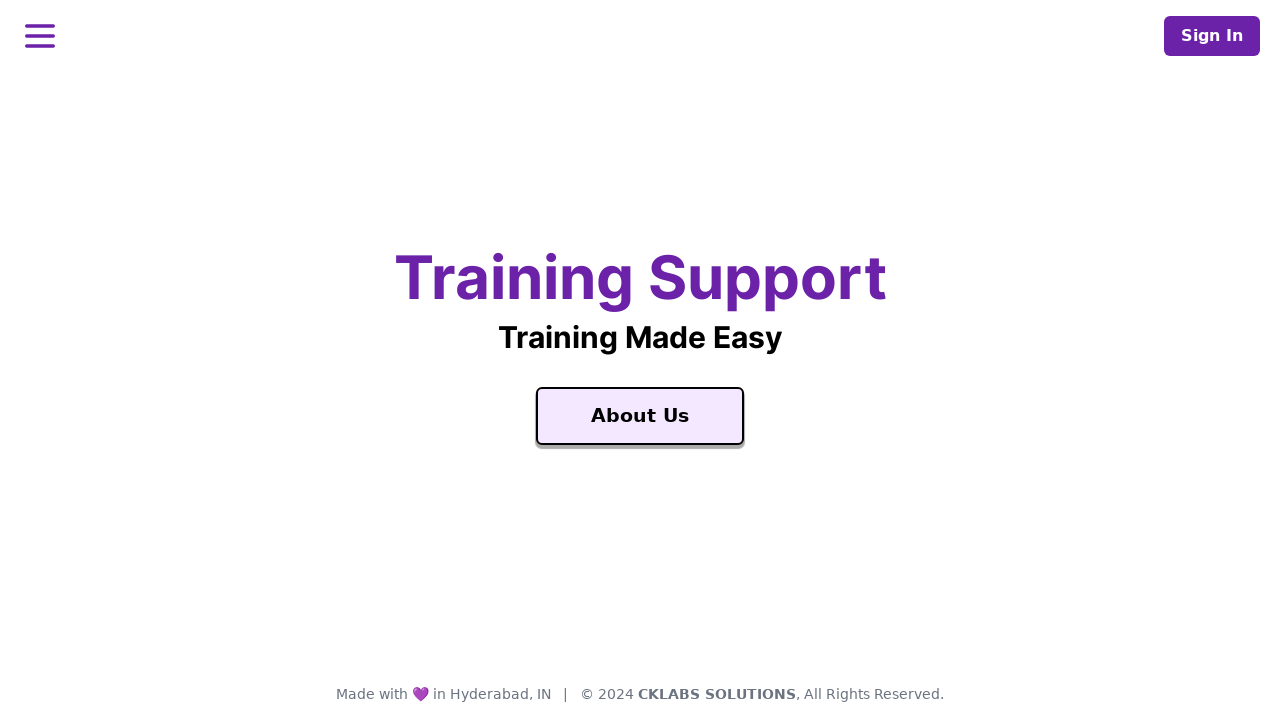

Waited for Training Support title to load on homepage
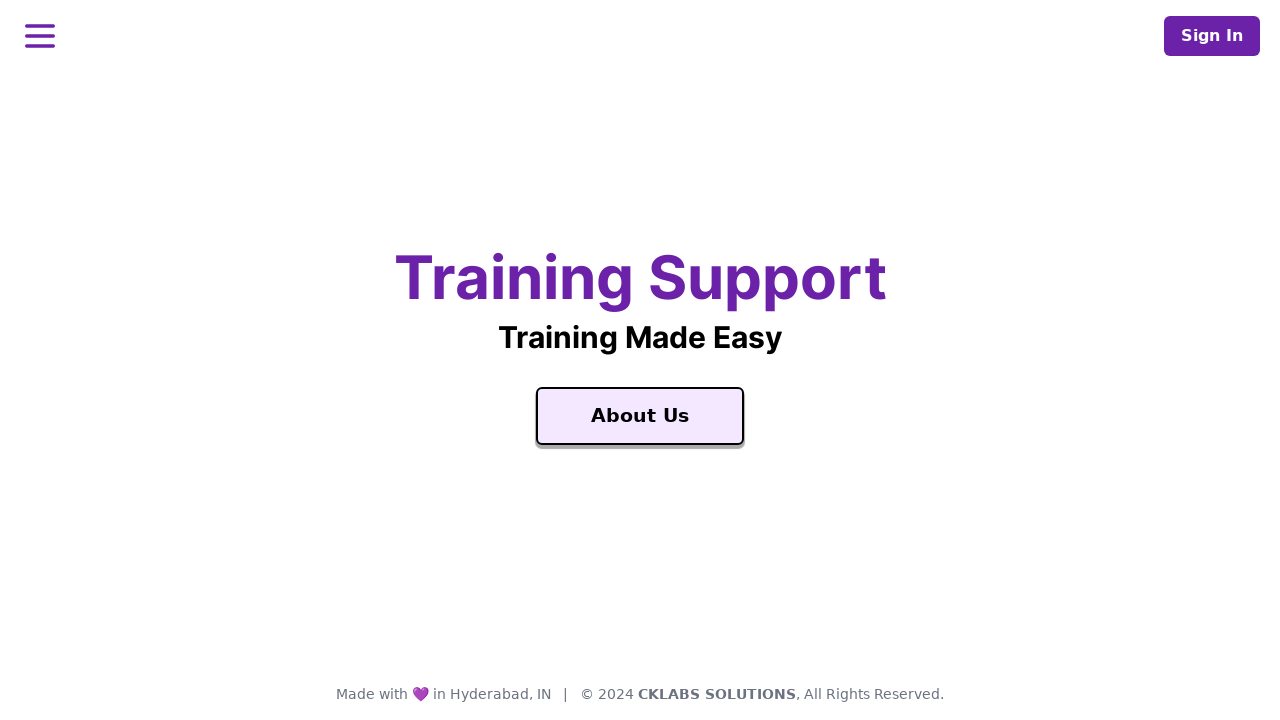

Retrieved homepage title text: 'Training Support'
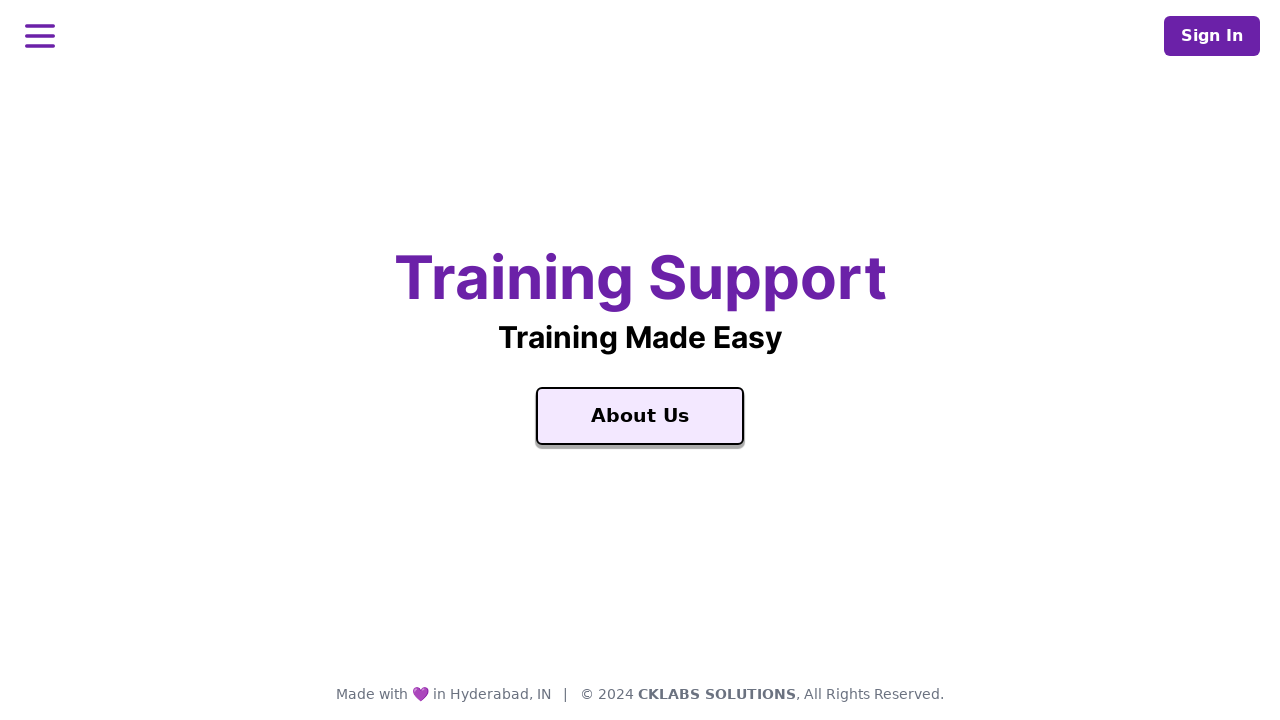

Clicked on 'About Us' link to navigate to About Us page at (640, 416) on text=About Us
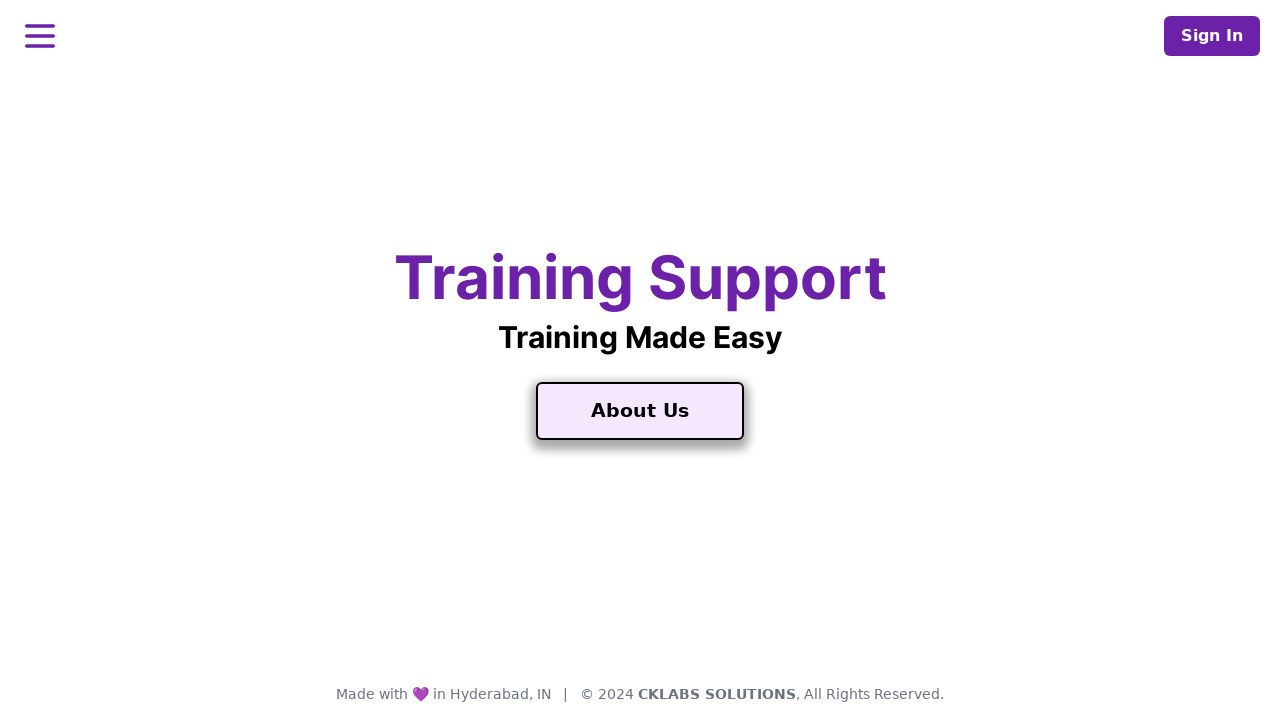

Waited for About Us page to load
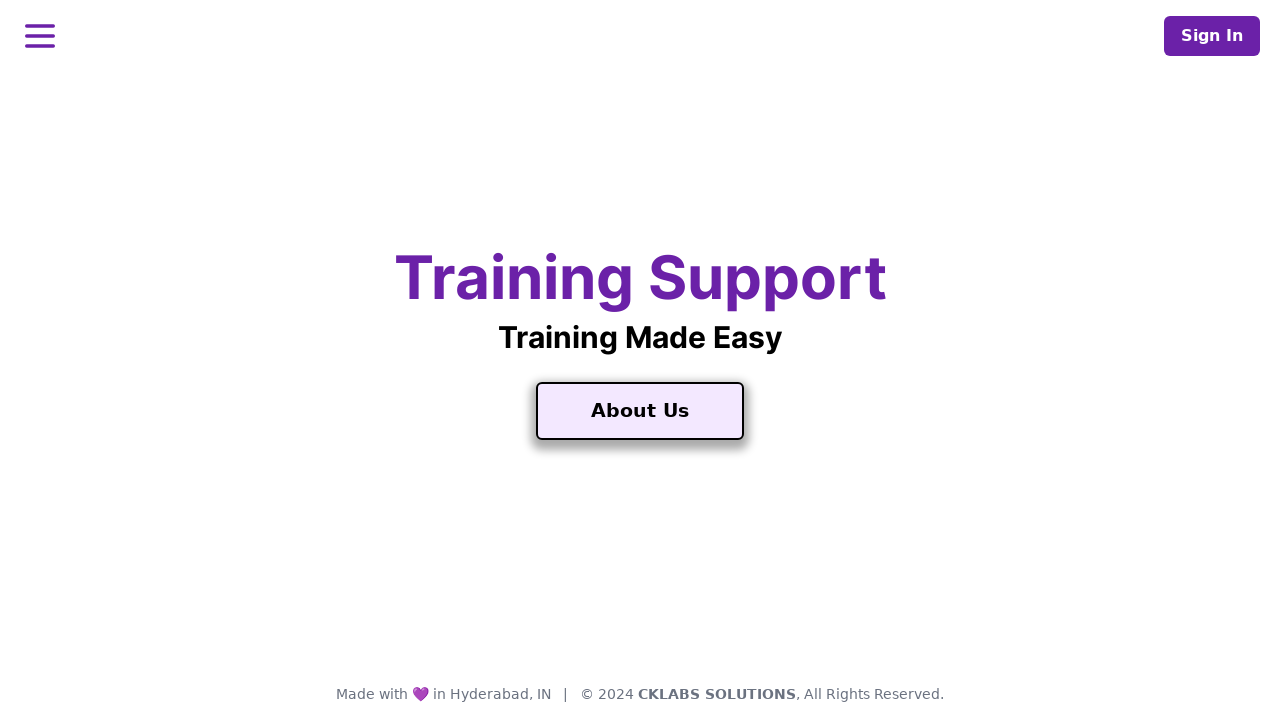

Retrieved About Us page title text: 'About Us'
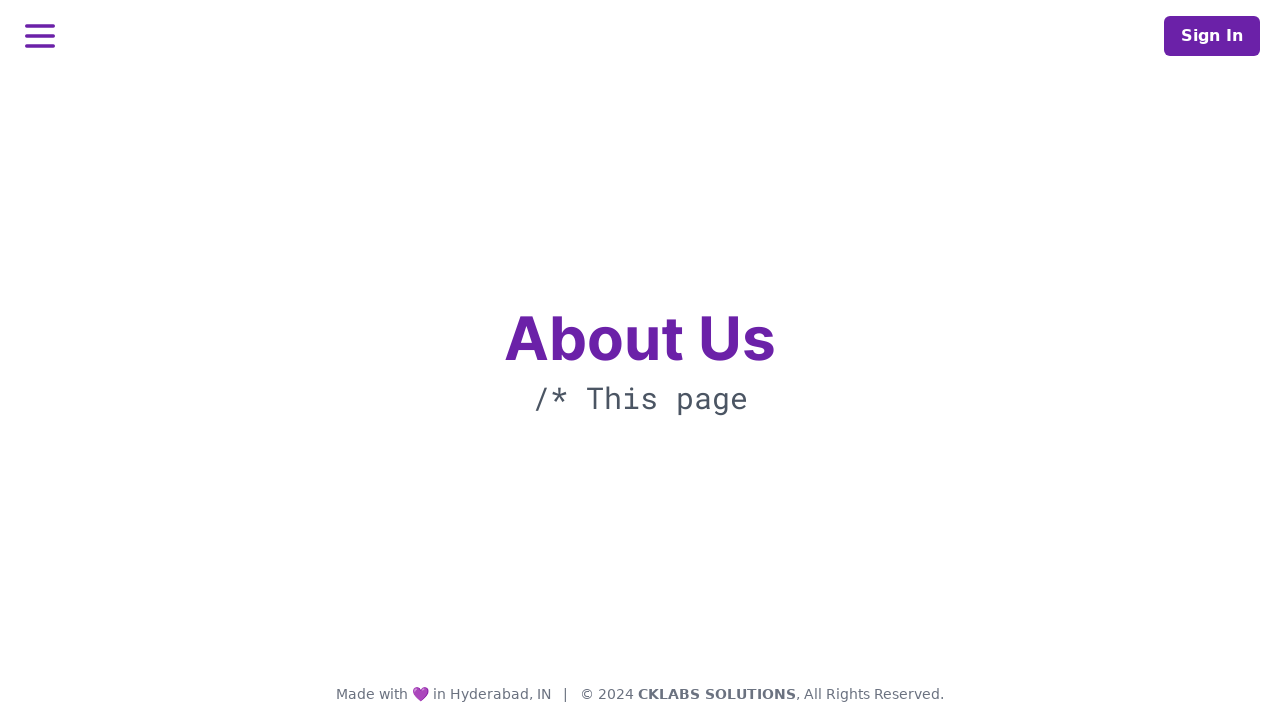

Verified homepage title equals 'Training Support'
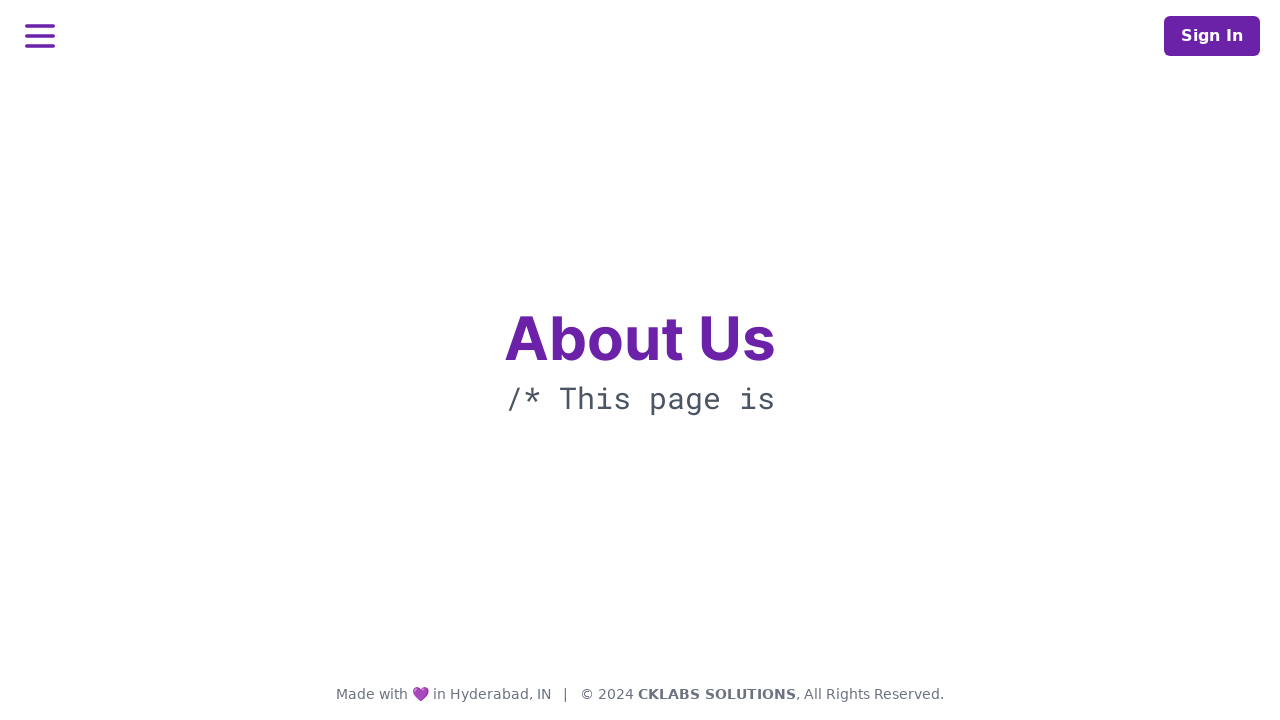

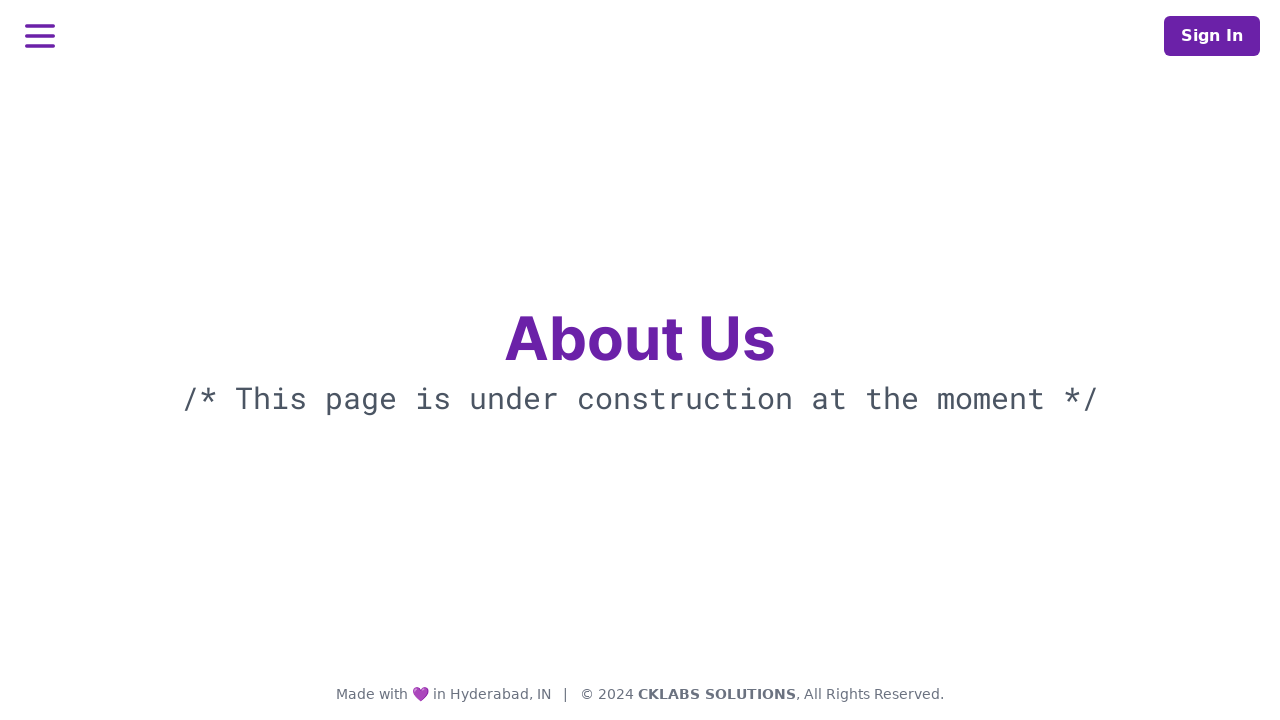